Tests form inputs and checkbox selections in HTML widget sections

Starting URL: https://omayo.blogspot.in/

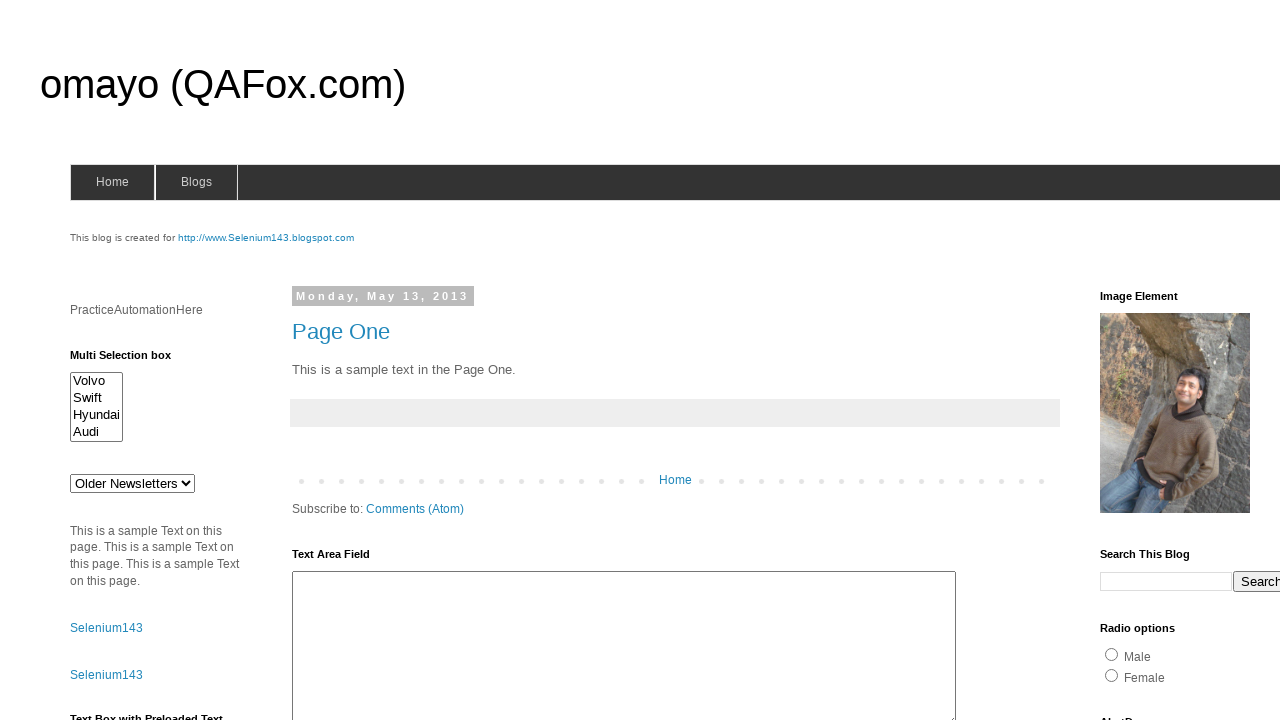

Filled text input in HTML24 widget with 'BMW' on div#HTML24 div.widget-content input[type='text']
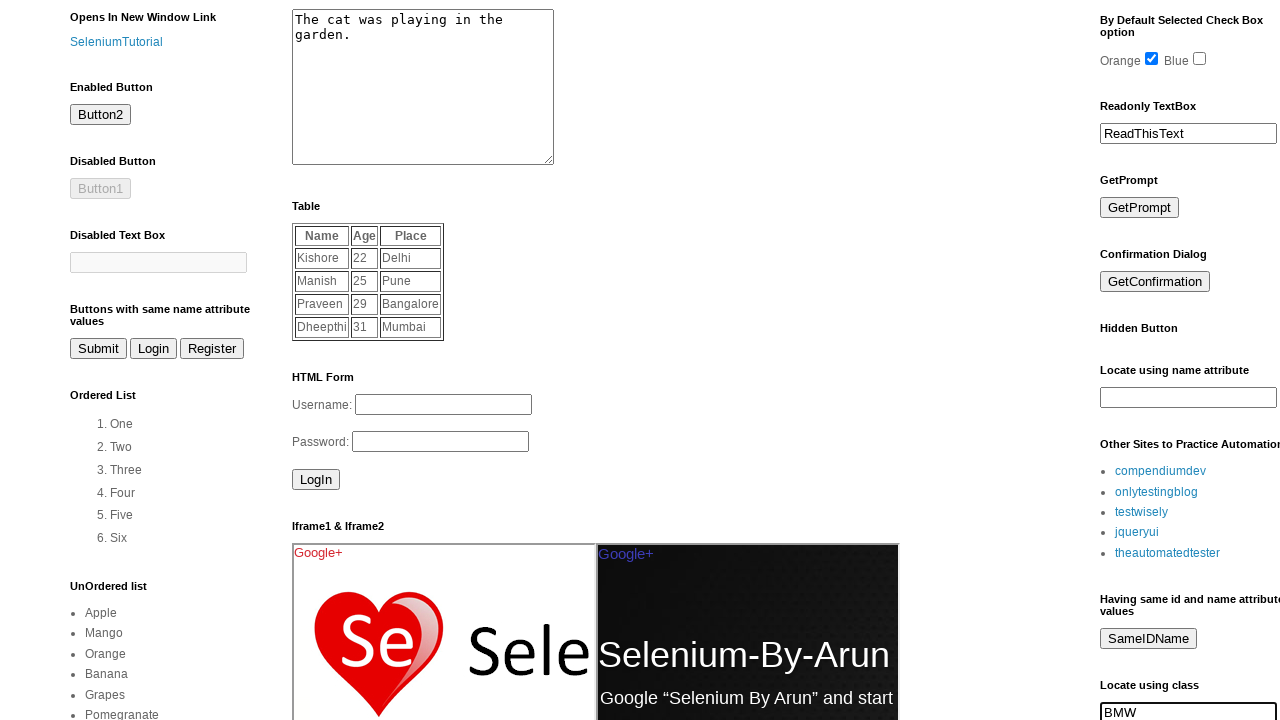

Filled text input in HTML28 widget with 'M5 CS' on div#HTML28 div.widget-content input[type='text']
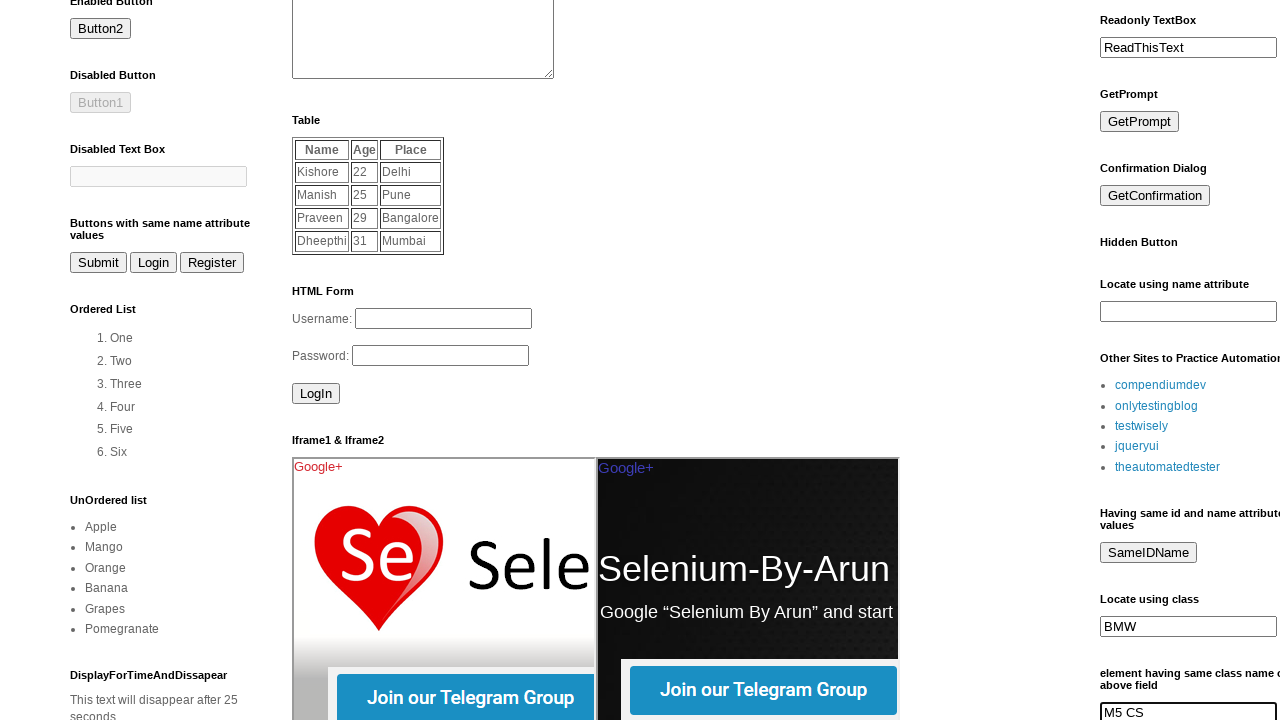

Checked 'Car' checkbox at (1252, 361) on input[value='Car']
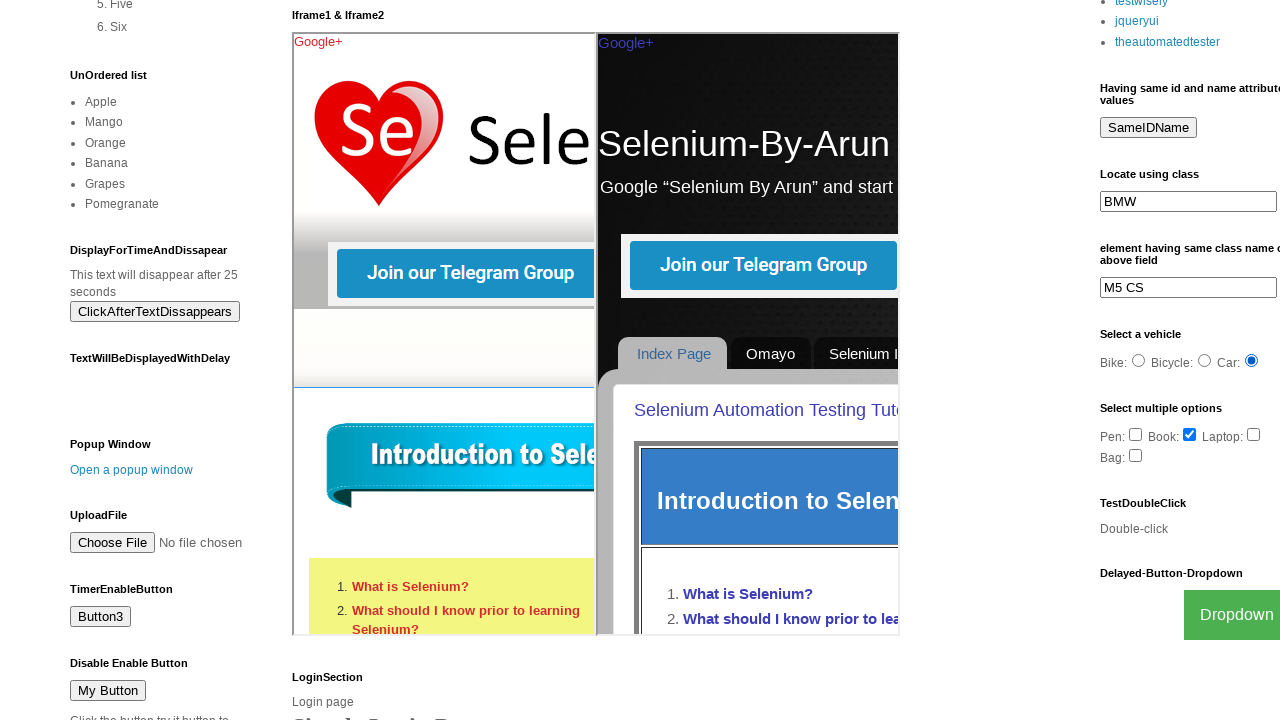

Checked 'Book' checkbox at (1190, 434) on input[value='Book']
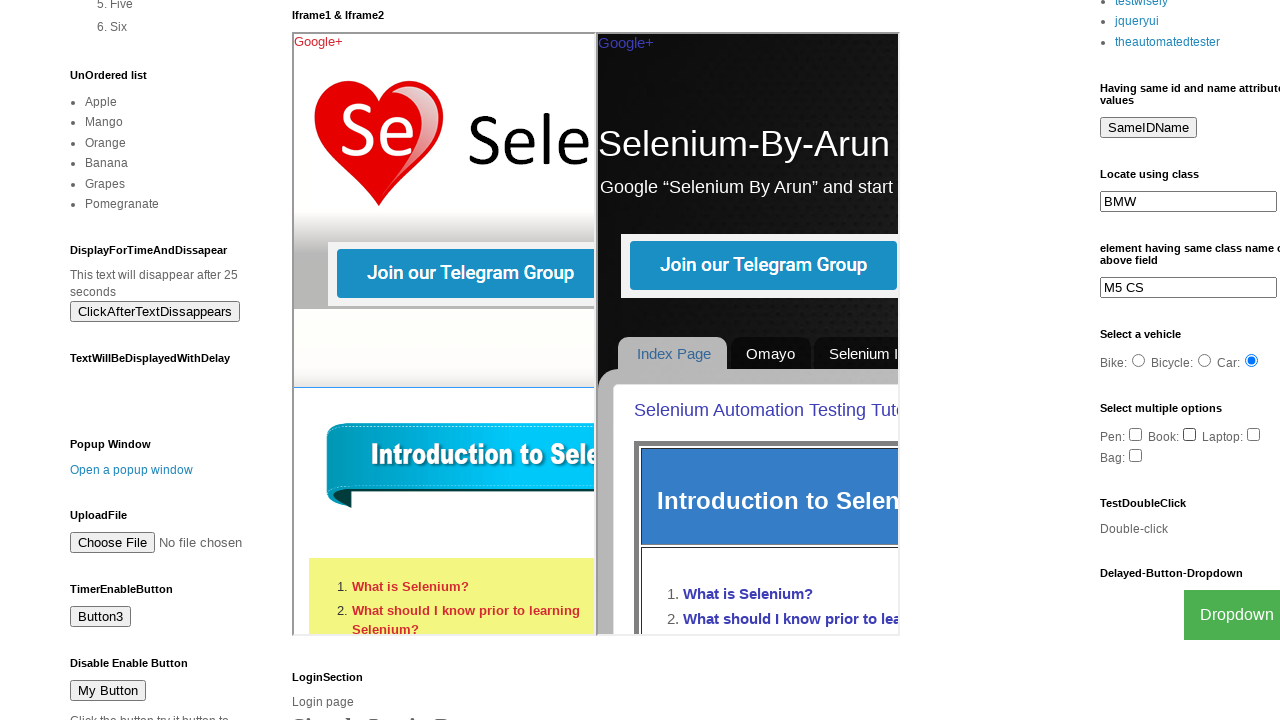

Checked 'Bag' checkbox at (1136, 455) on input[value='Bag']
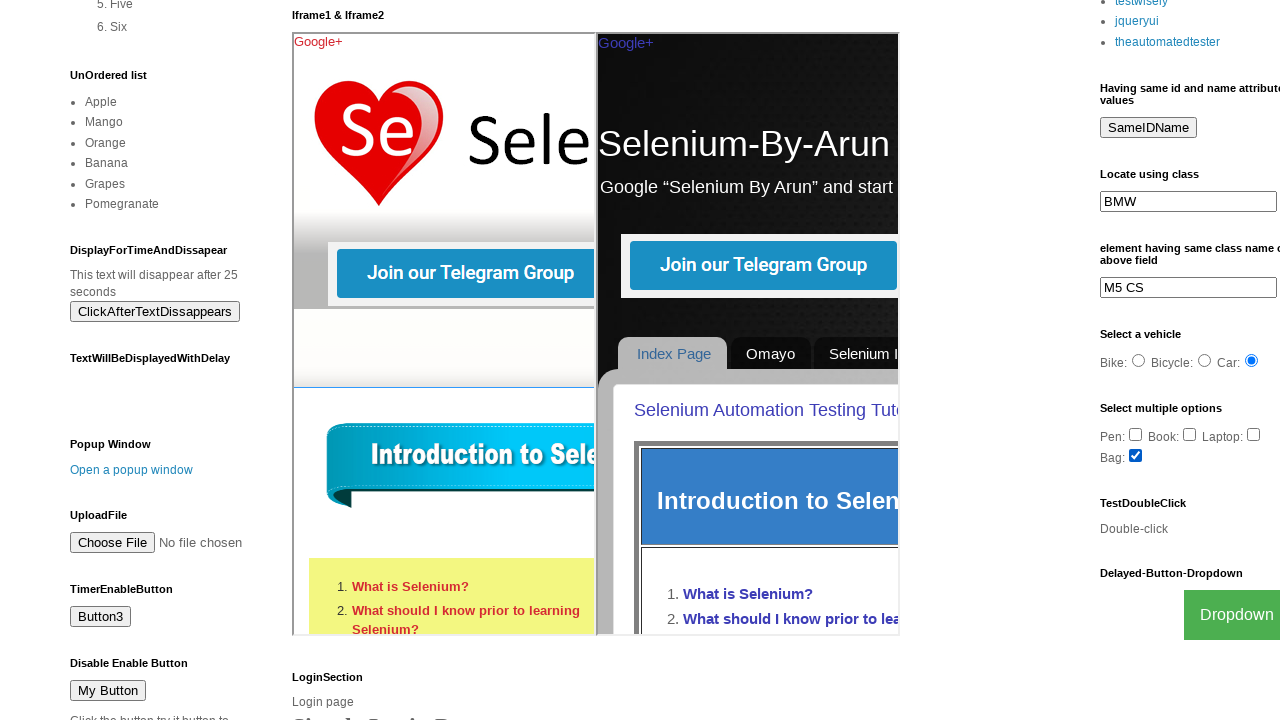

Unchecked 'Book' checkbox at (1190, 434) on input[value='Book']
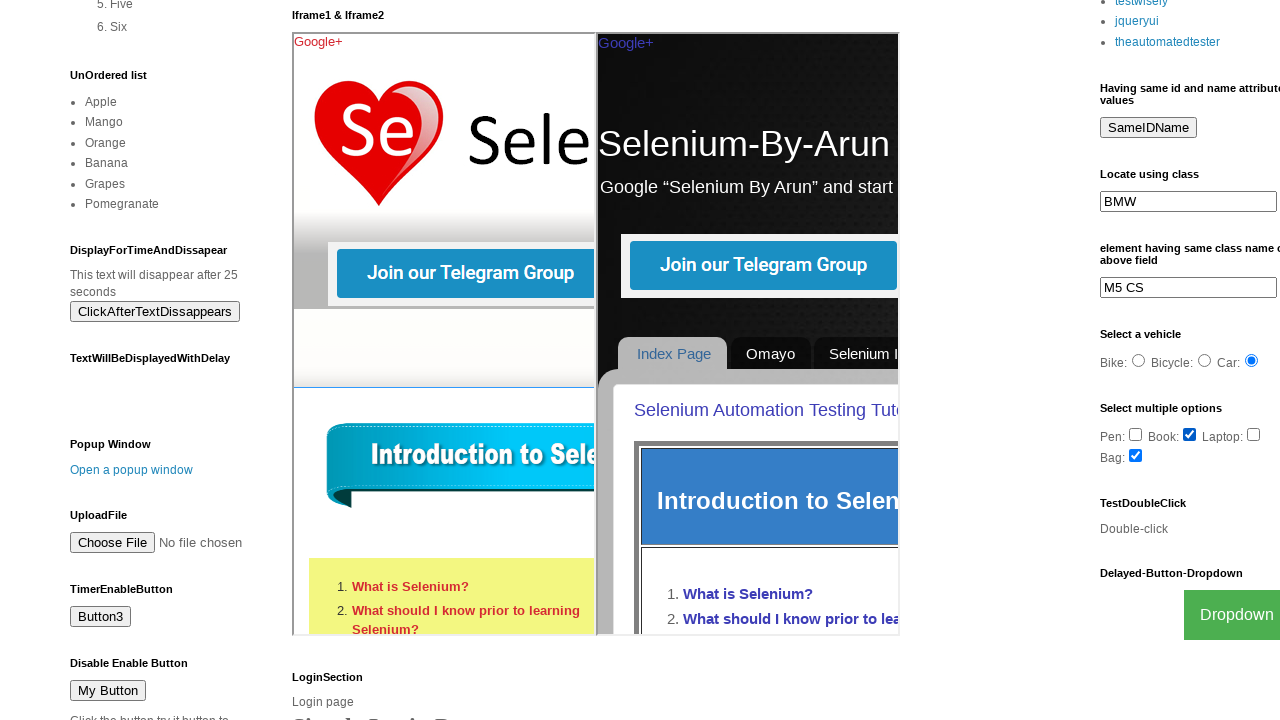

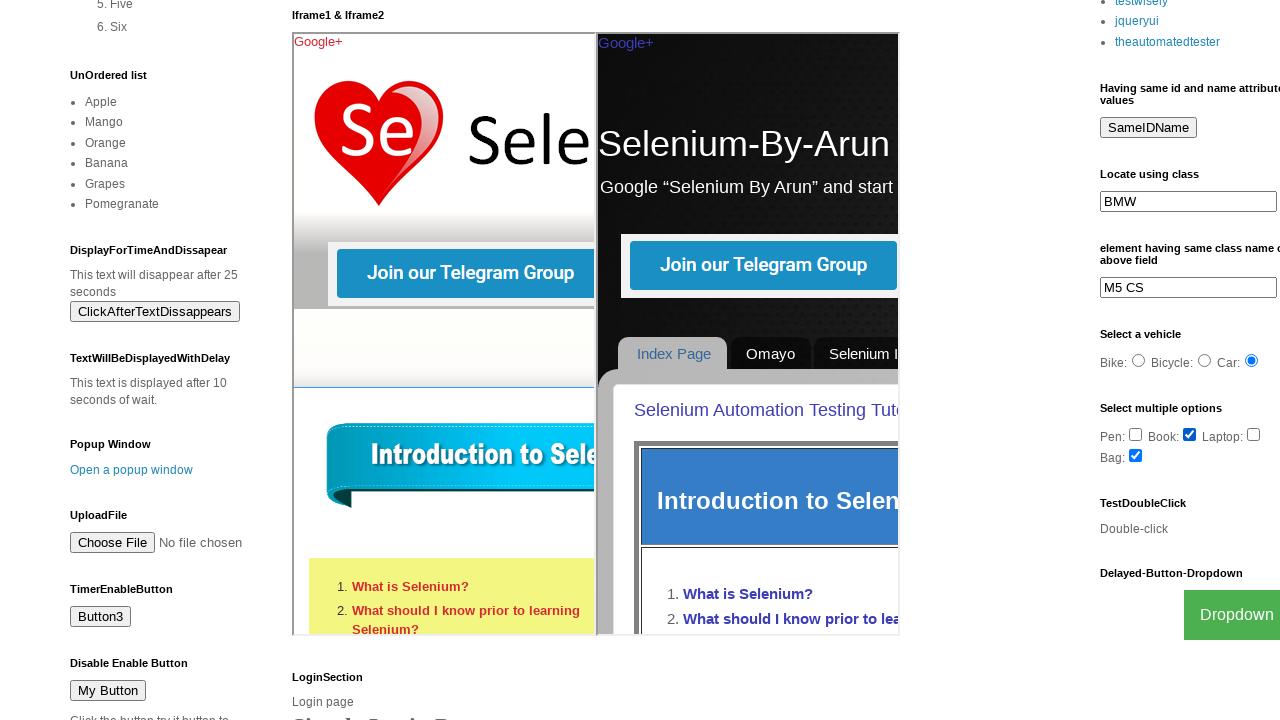